Tests adding multiple grocery items (Cucumber, Brocolli, Beetroot) to cart on a vegetable shopping practice website by iterating through products and clicking add to cart buttons

Starting URL: https://rahulshettyacademy.com/seleniumPractise/

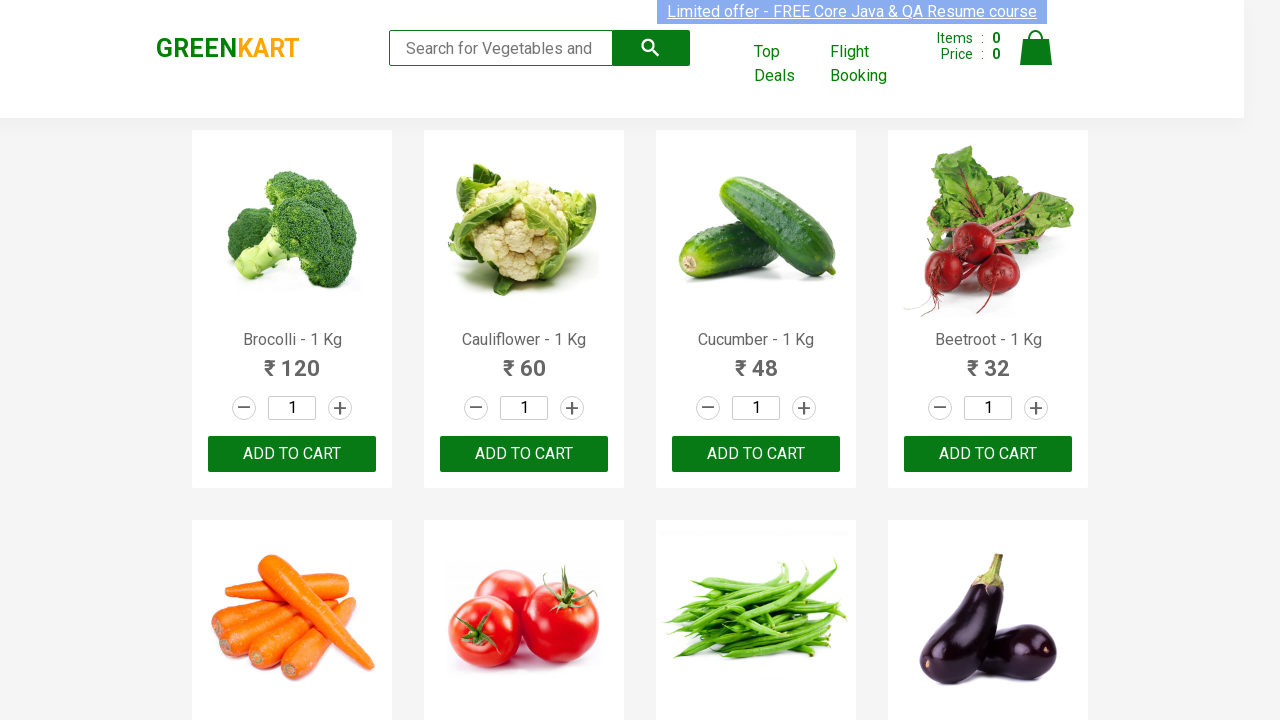

Waited for product names to load
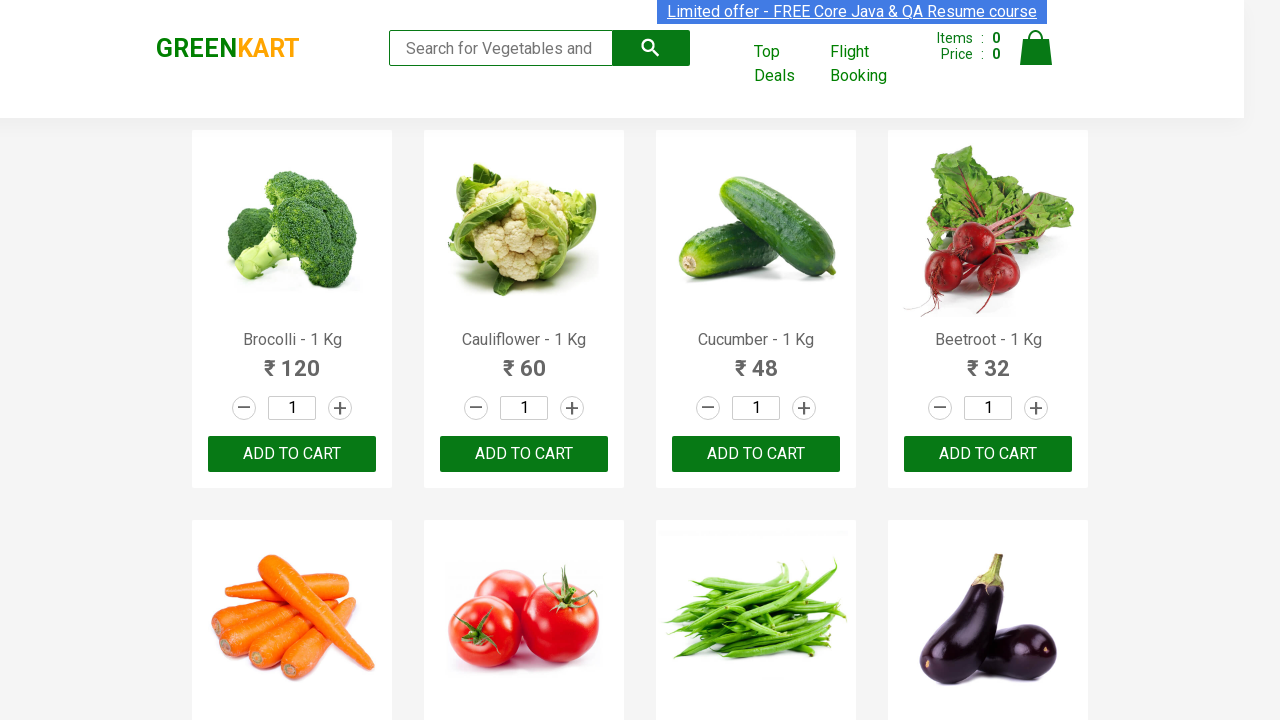

Retrieved all product elements from page
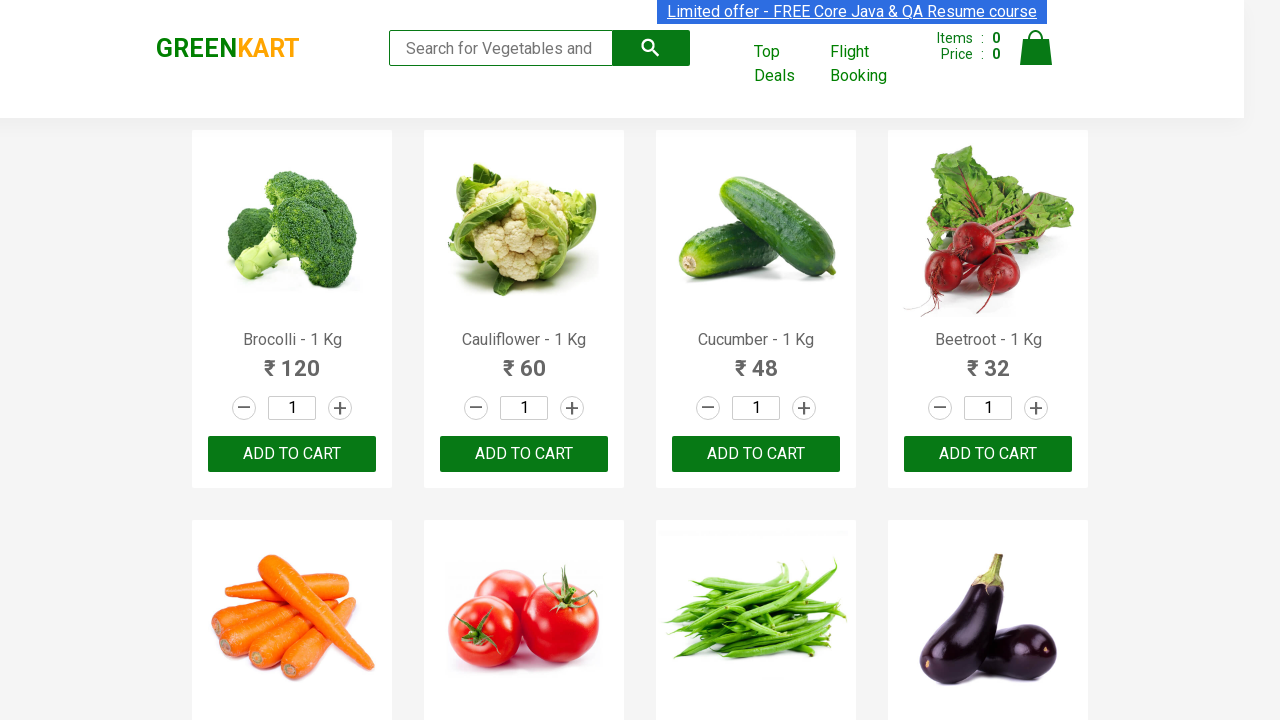

Clicked 'Add to Cart' button for Brocolli at (292, 454) on xpath=//div[@class='product-action']/button >> nth=0
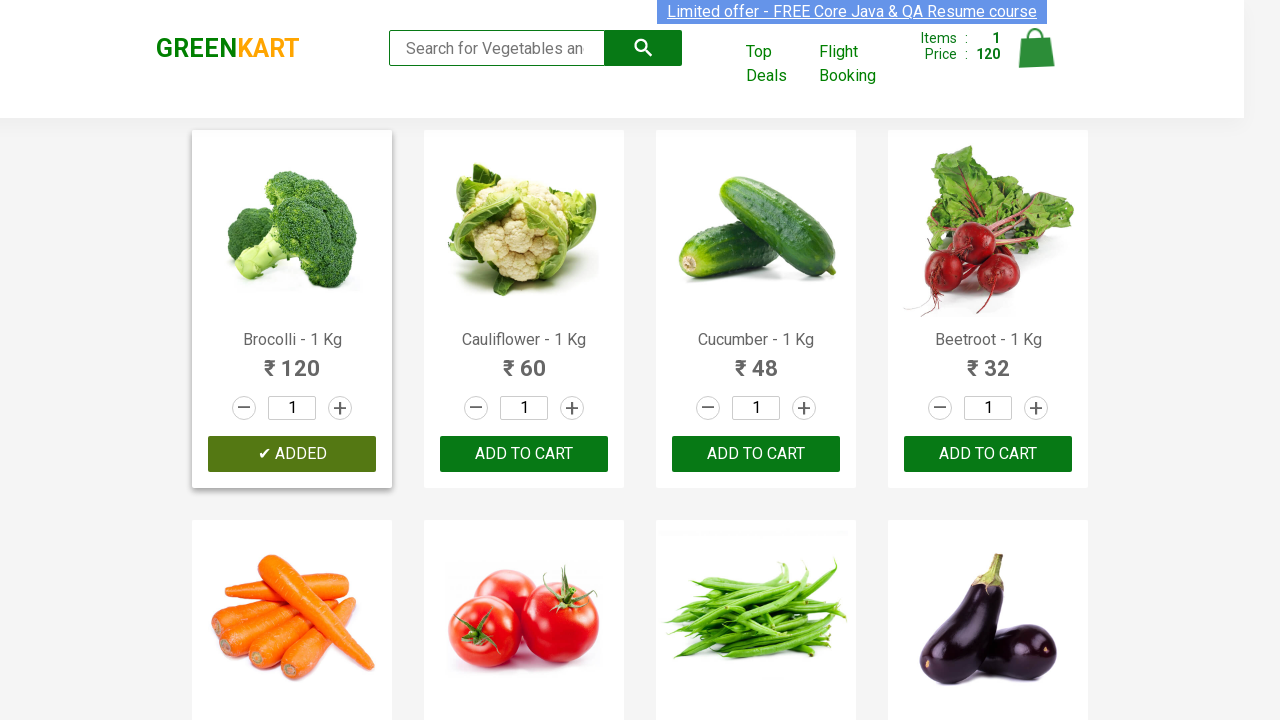

Clicked 'Add to Cart' button for Cucumber at (756, 454) on xpath=//div[@class='product-action']/button >> nth=2
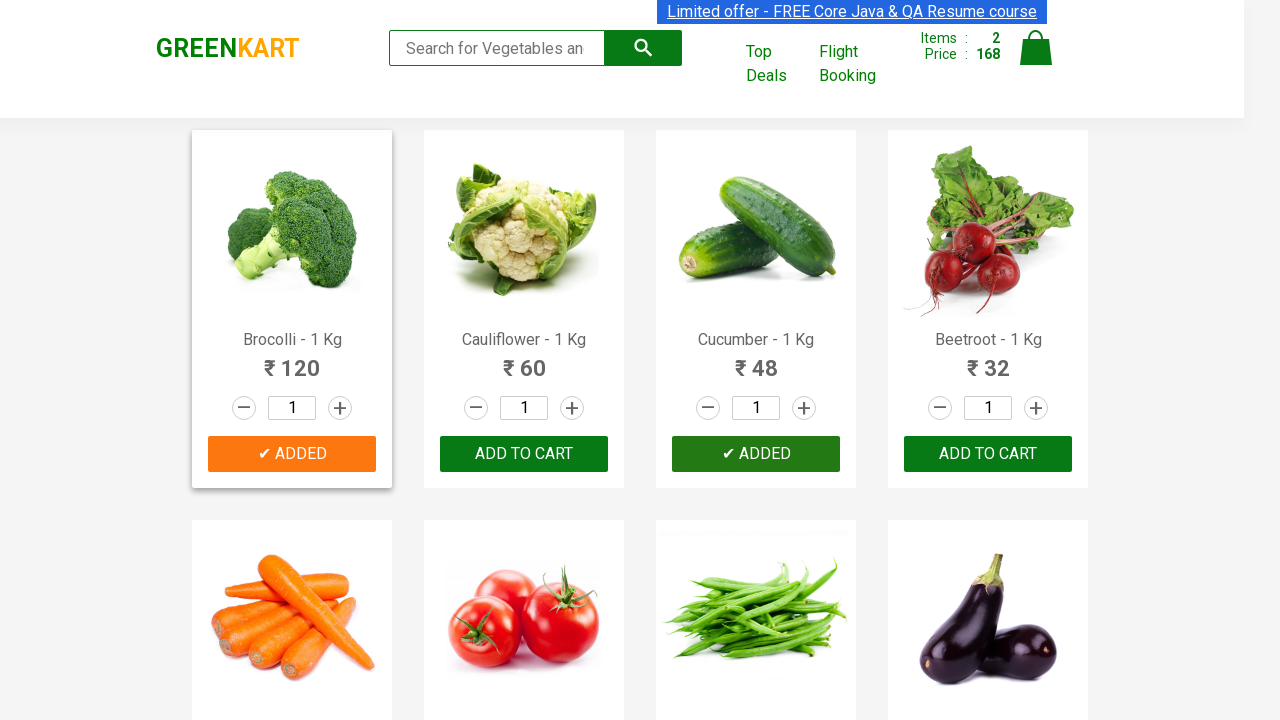

Clicked 'Add to Cart' button for Beetroot at (988, 454) on xpath=//div[@class='product-action']/button >> nth=3
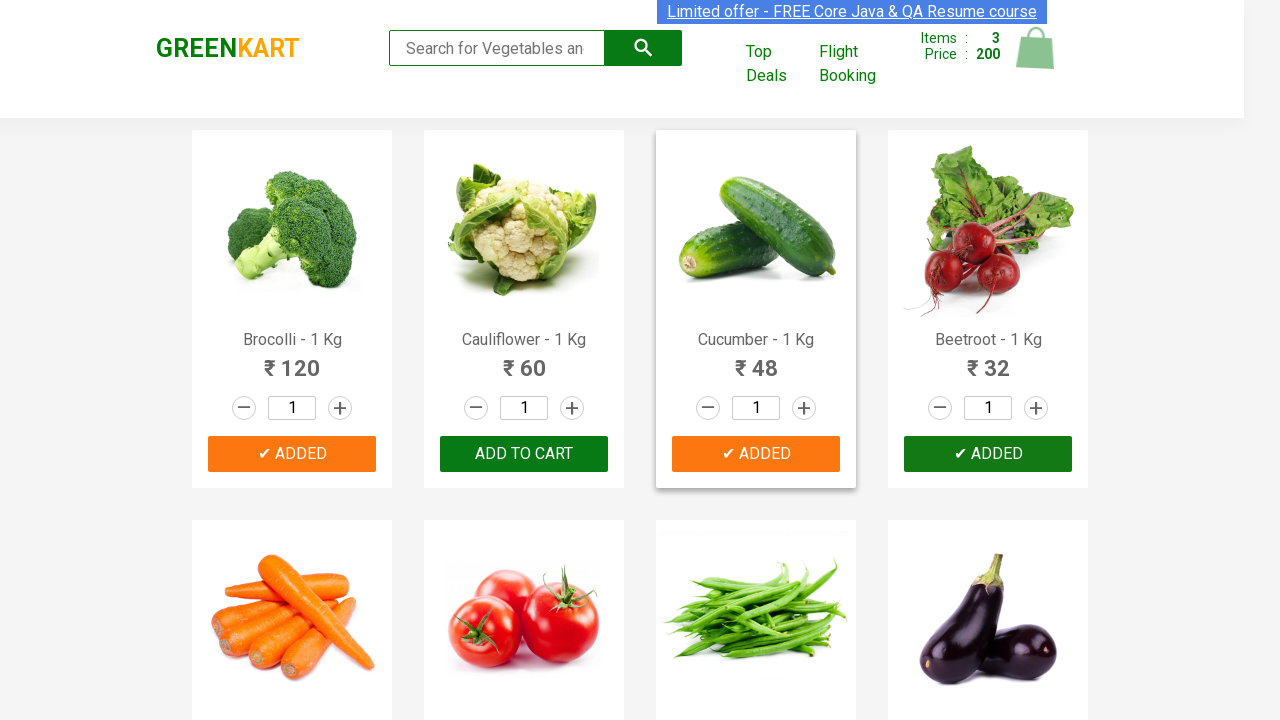

All required items (Cucumber, Brocolli, Beetroot) have been added to cart
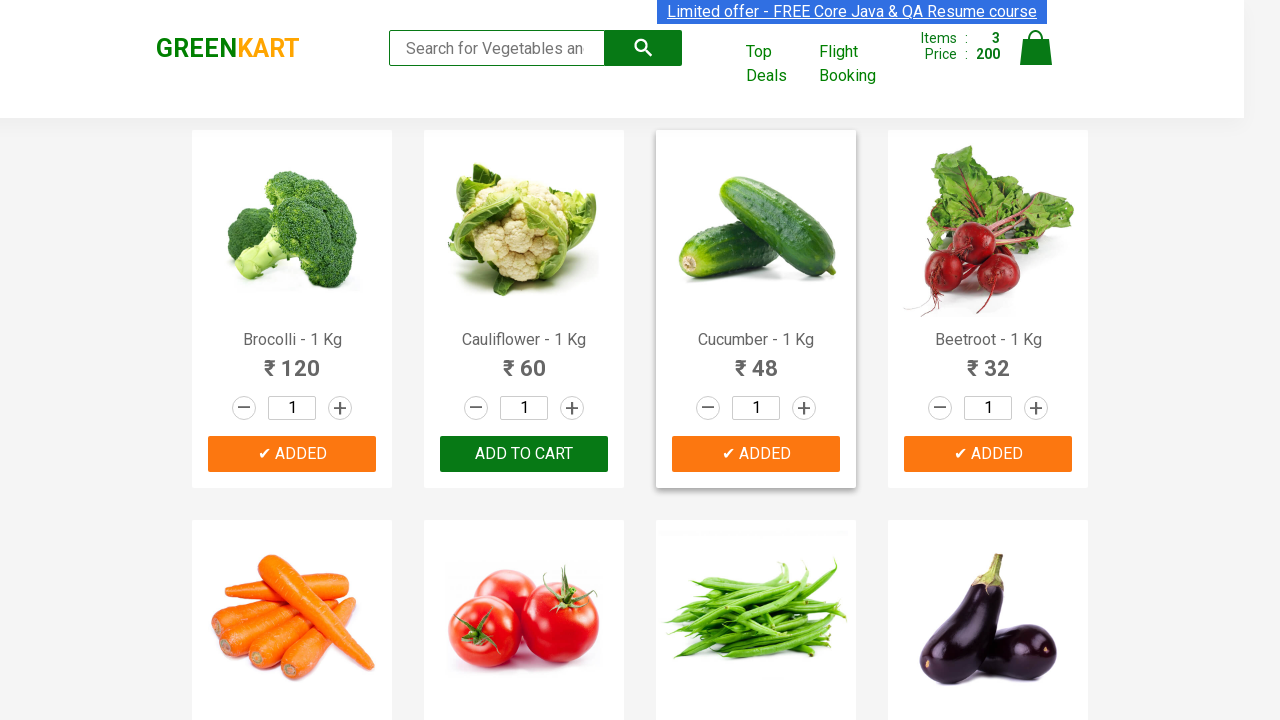

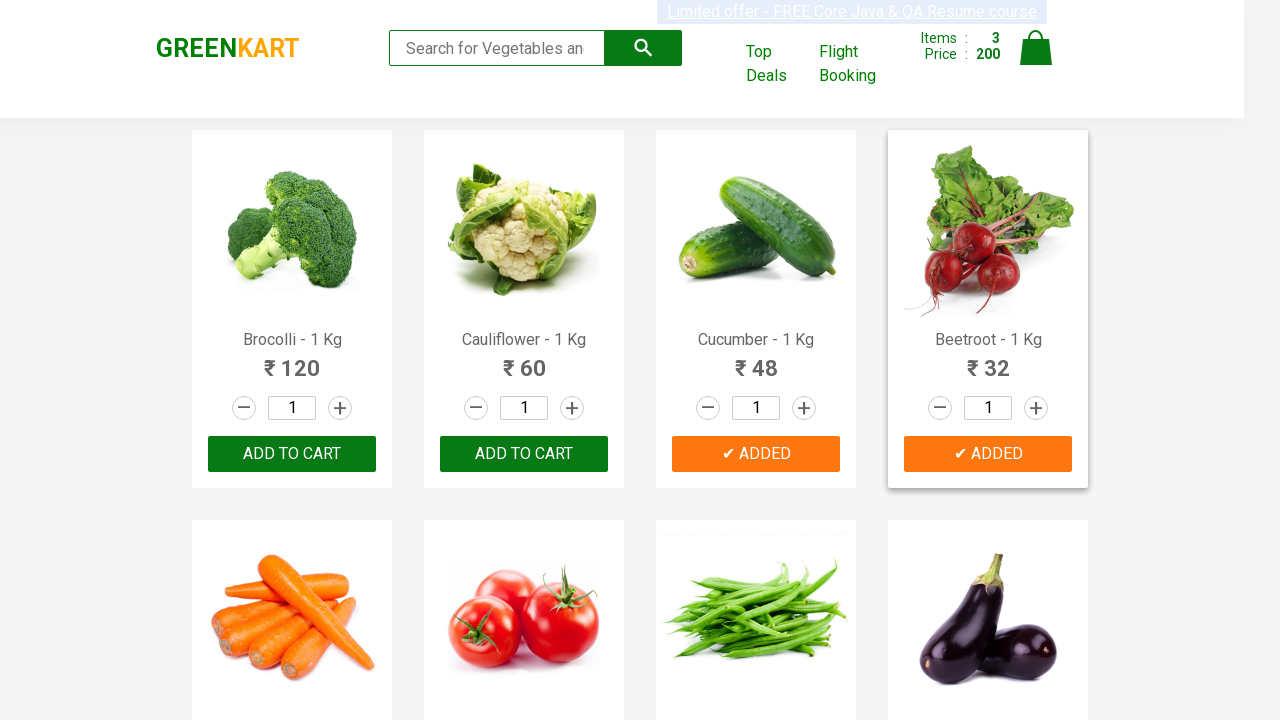